Tests multi-window browser handling by clicking a button to open a new window, switching to the child window to perform a search, then closing it and returning to the main window to click another link.

Starting URL: https://skpatro.github.io/demo/links

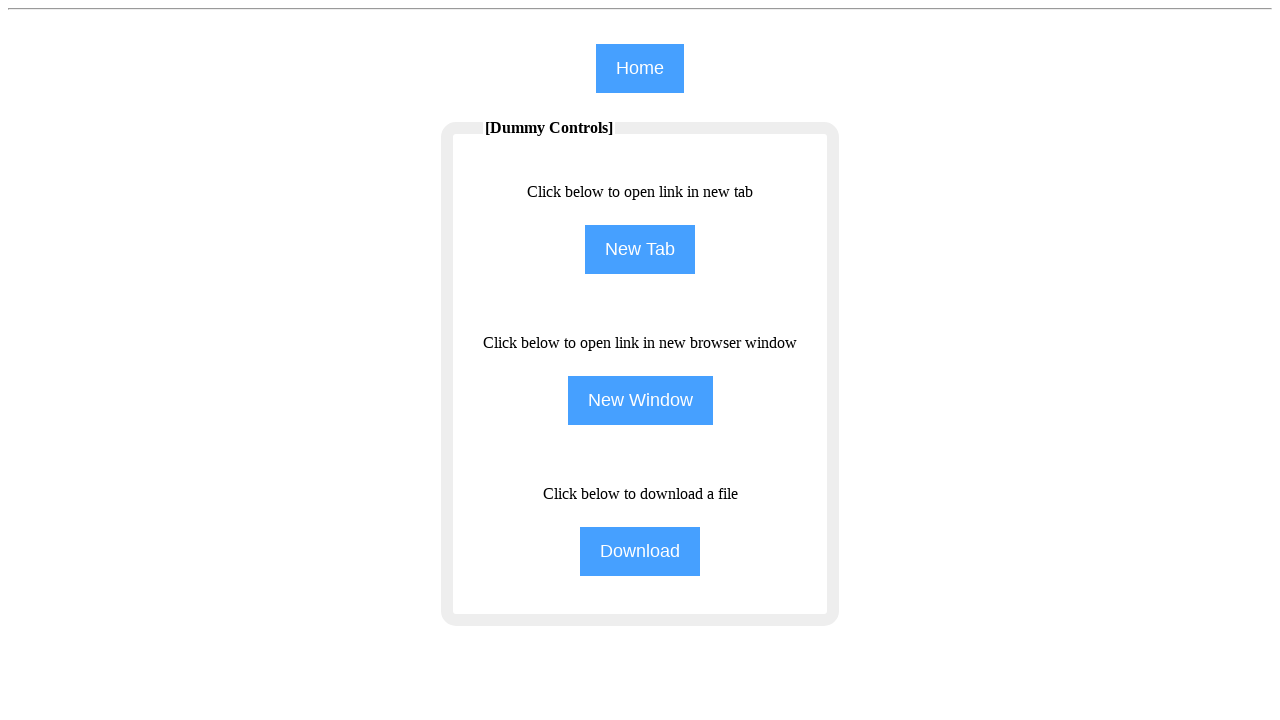

Clicked button to open new window at (640, 400) on input[name='NewWindow']
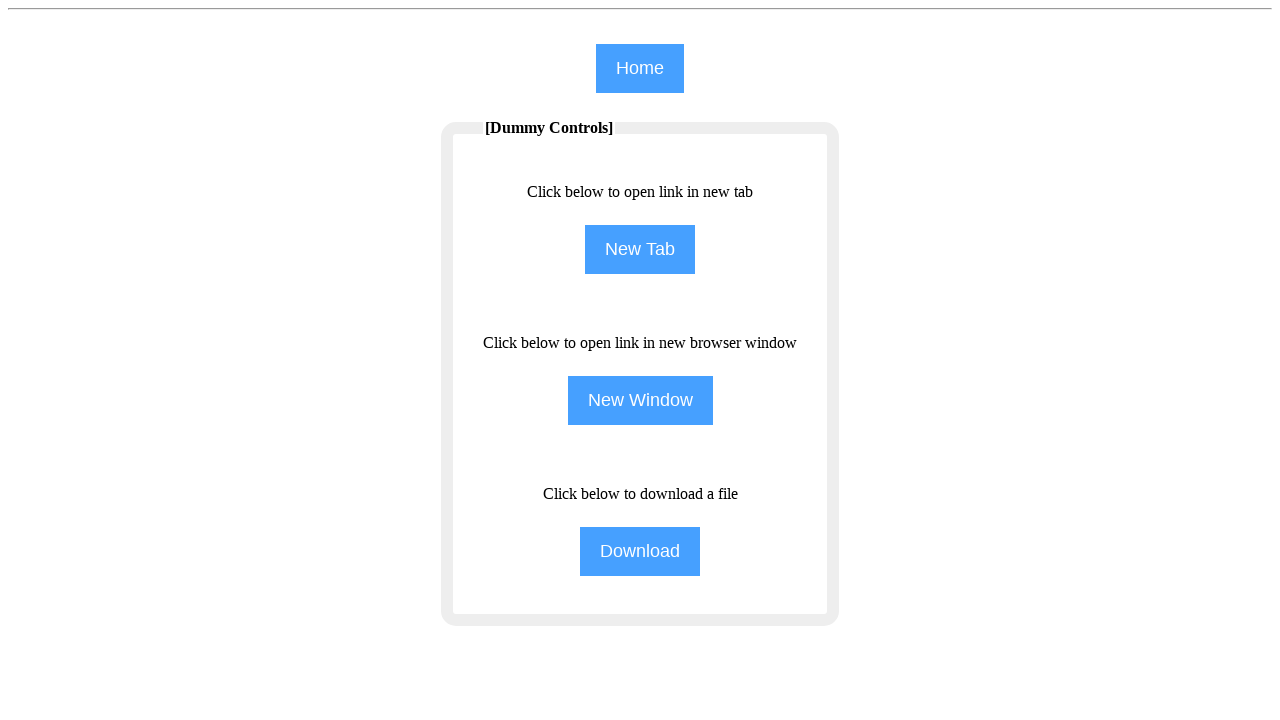

Obtained reference to child window
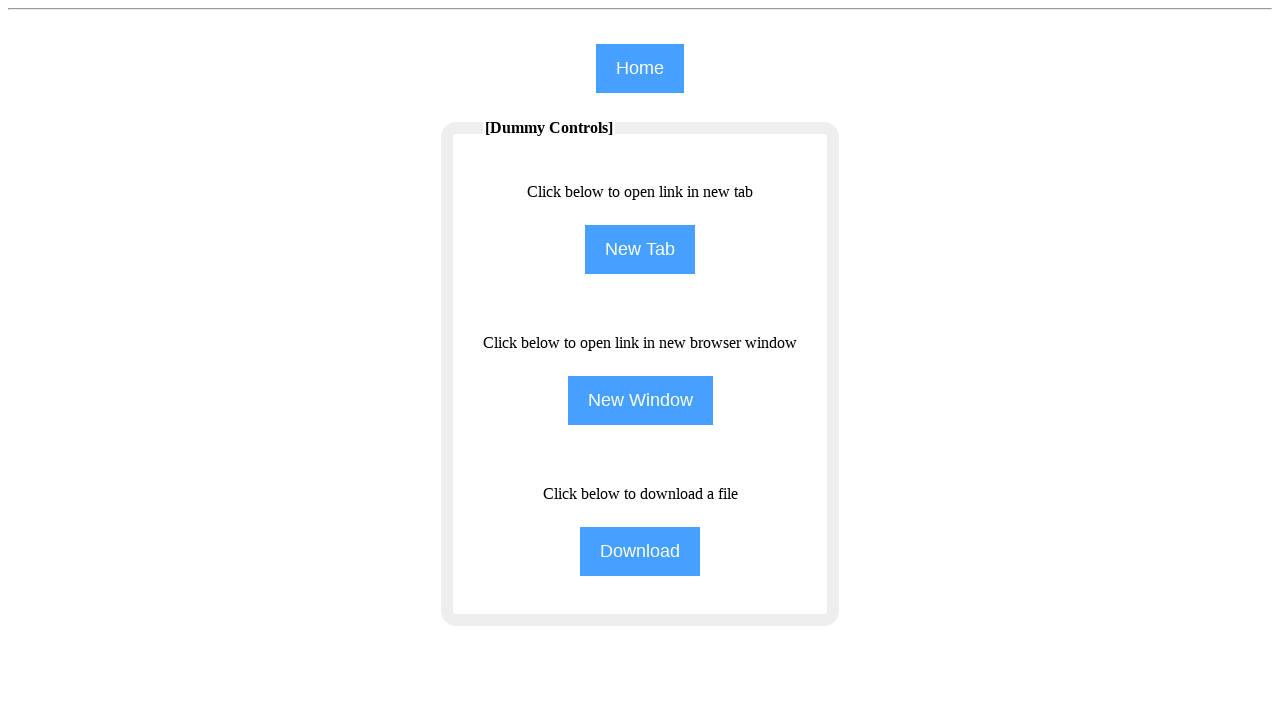

Child window loaded
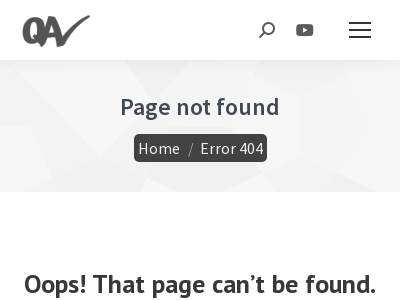

Filled search field with 'good morning' in child window on input#the7-search
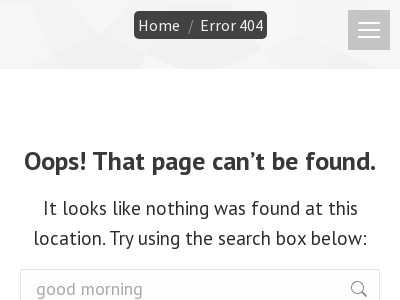

Closed child window
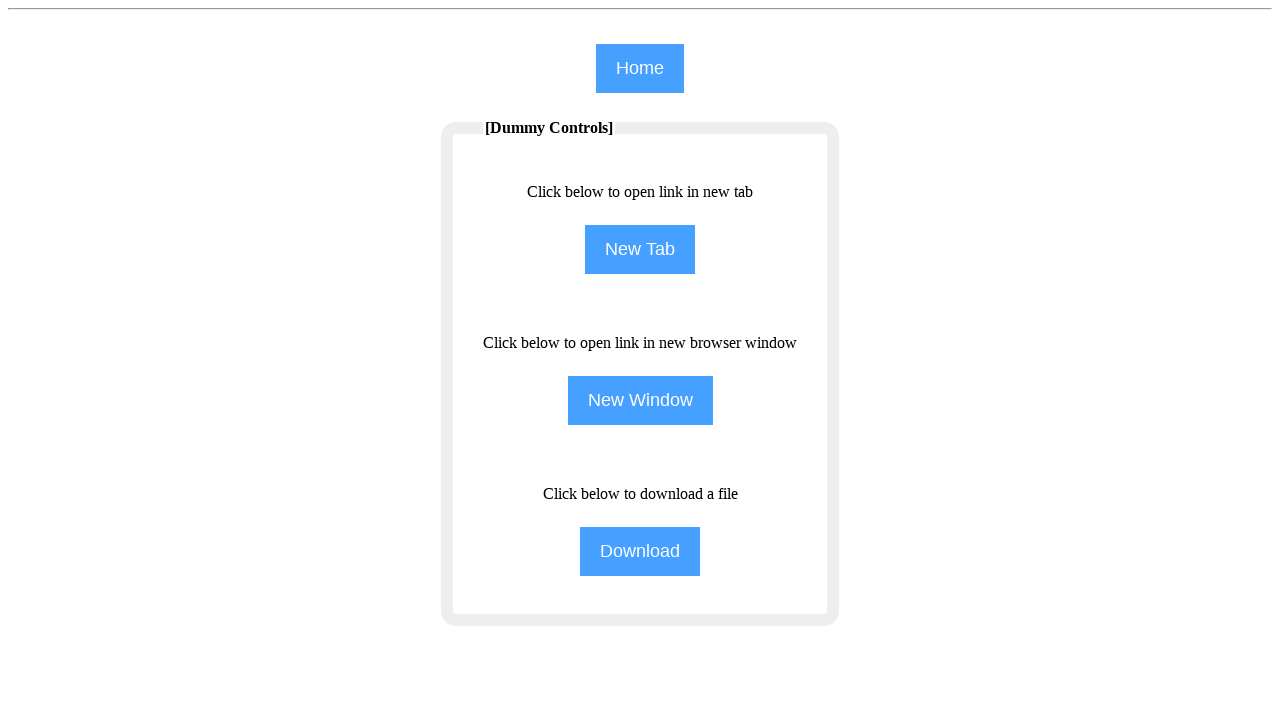

Clicked home link on main window at (640, 68) on input[name='home']
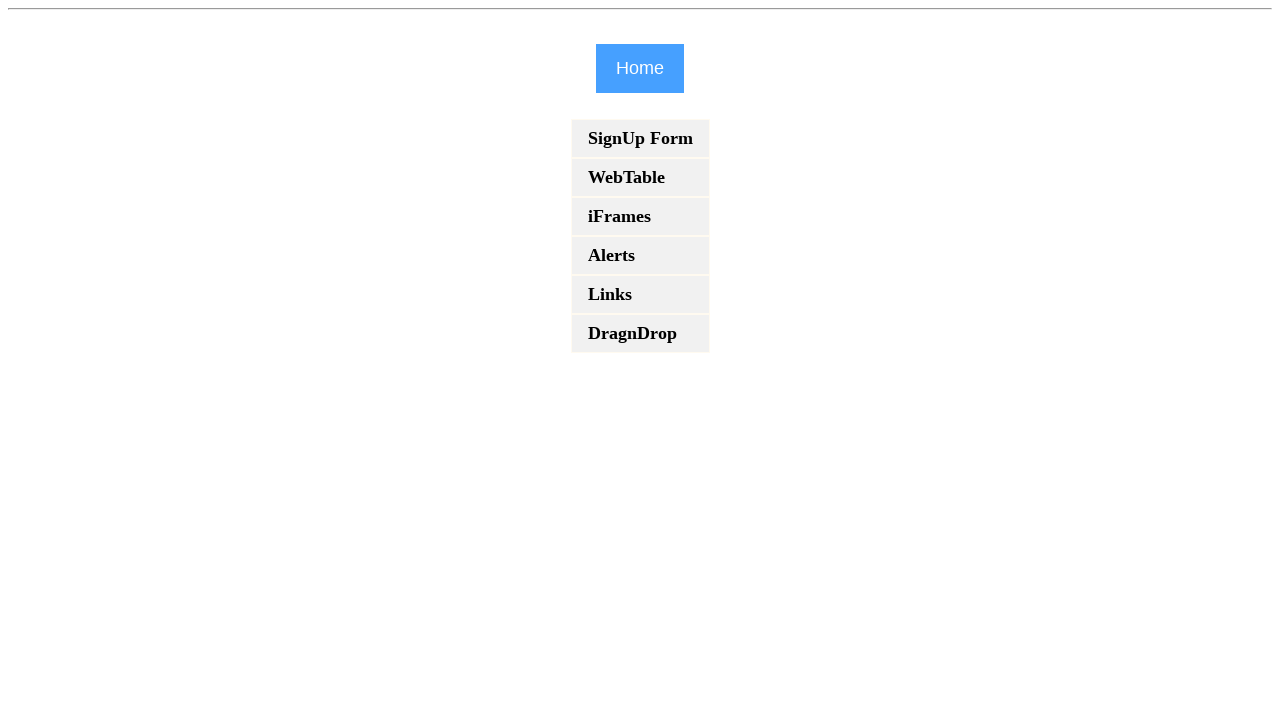

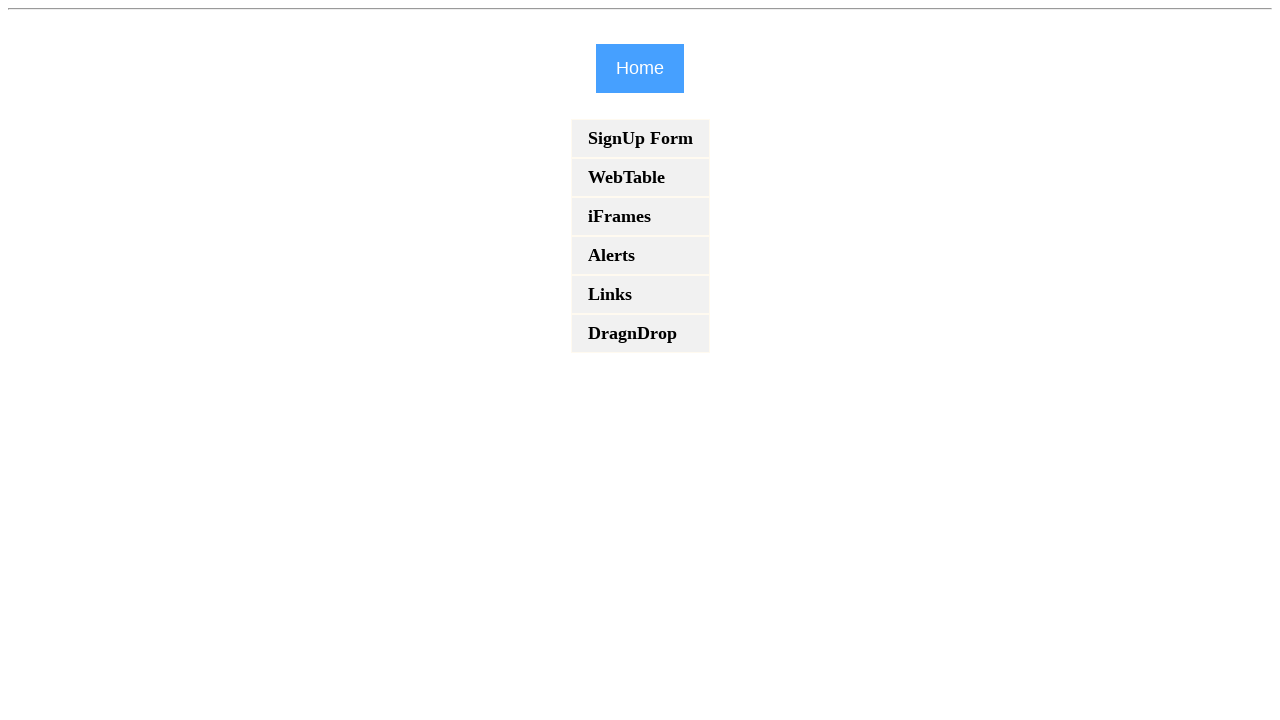